Tests a React select dropdown by opening it, typing a search term, selecting a matching option, and verifying the selection was applied correctly.

Starting URL: https://demoqa.com/select-menu

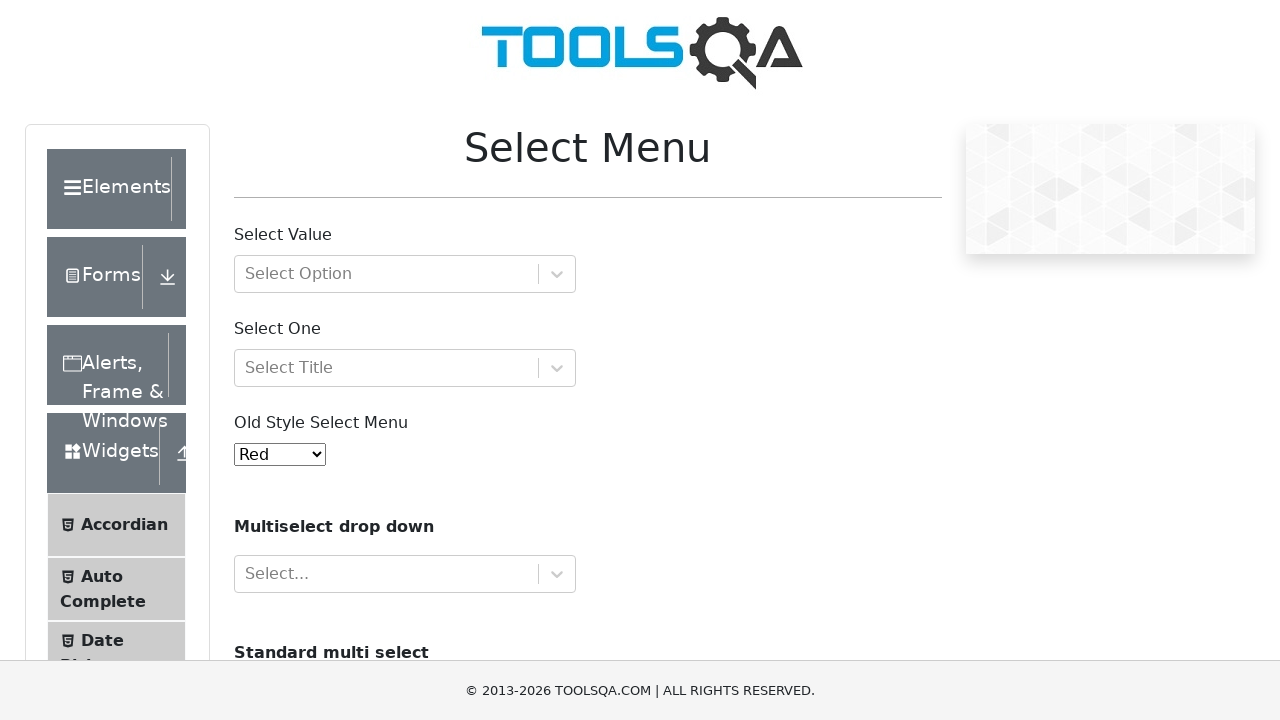

Clicked the select dropdown to open it at (405, 274) on div#withOptGroup
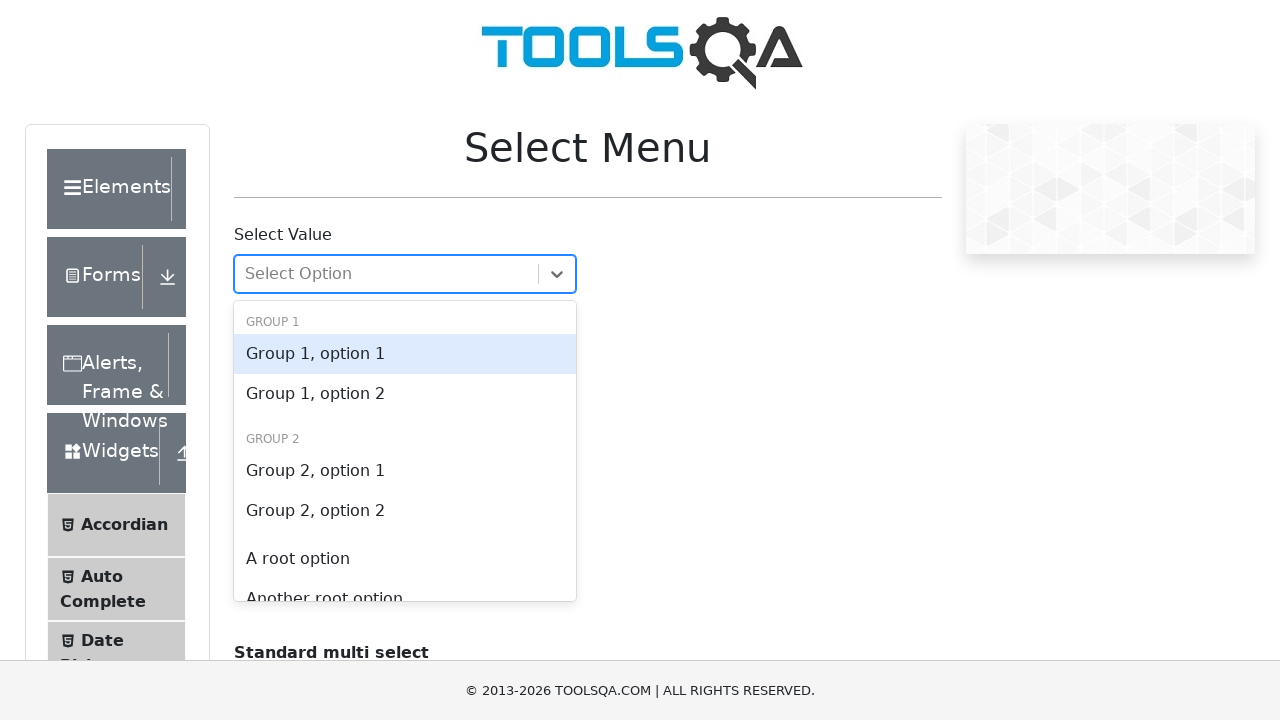

Waited 500ms for dropdown to become interactive
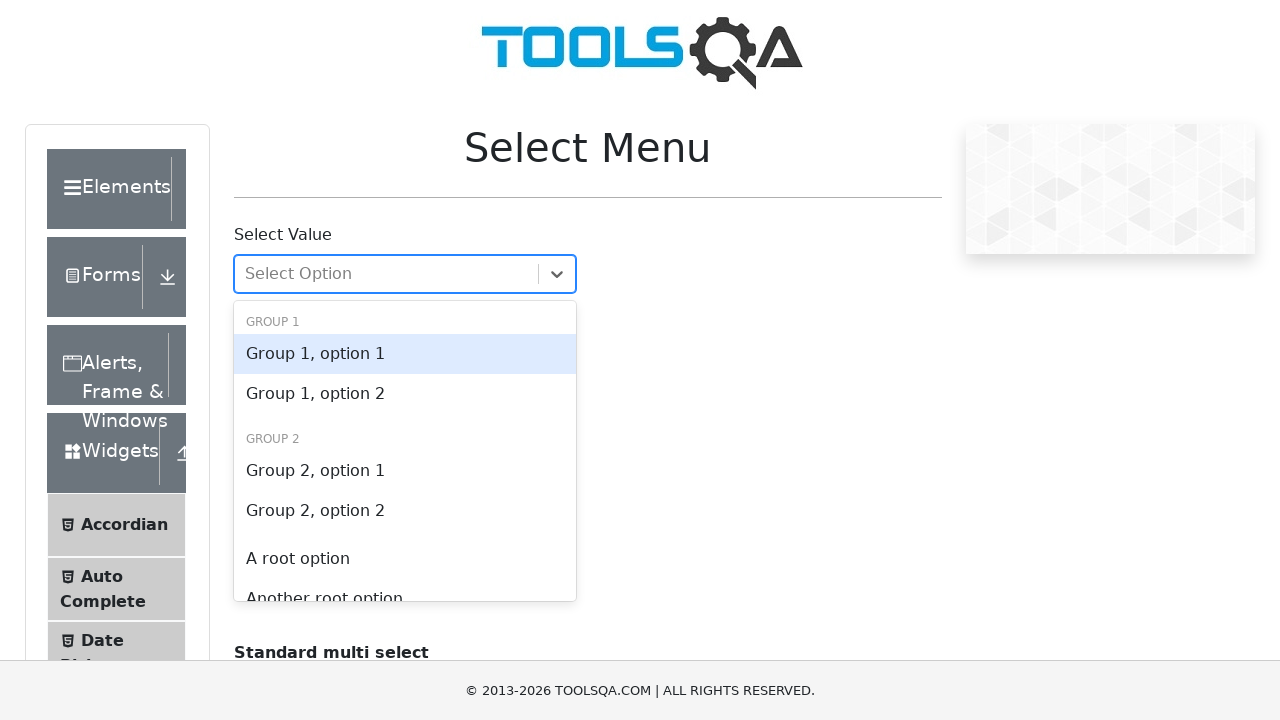

Typed 'Another root option' into the search input on input#react-select-2-input
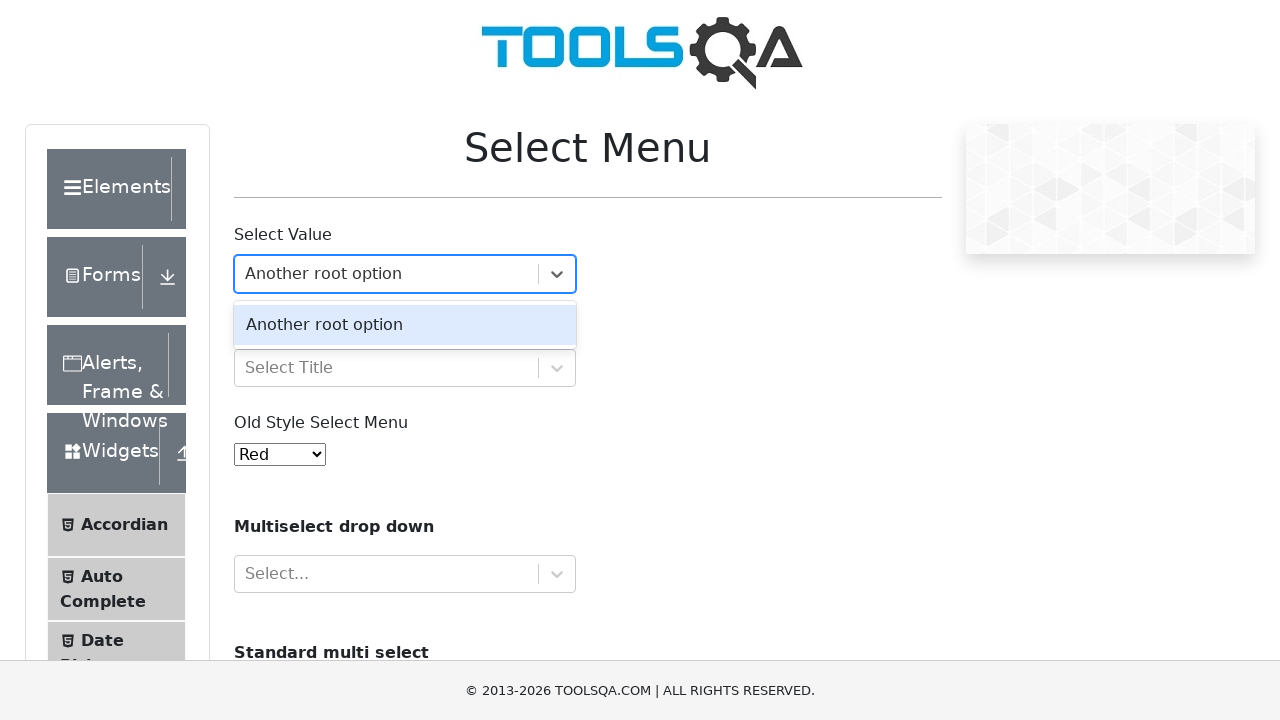

Waited 500ms for filtered options to appear
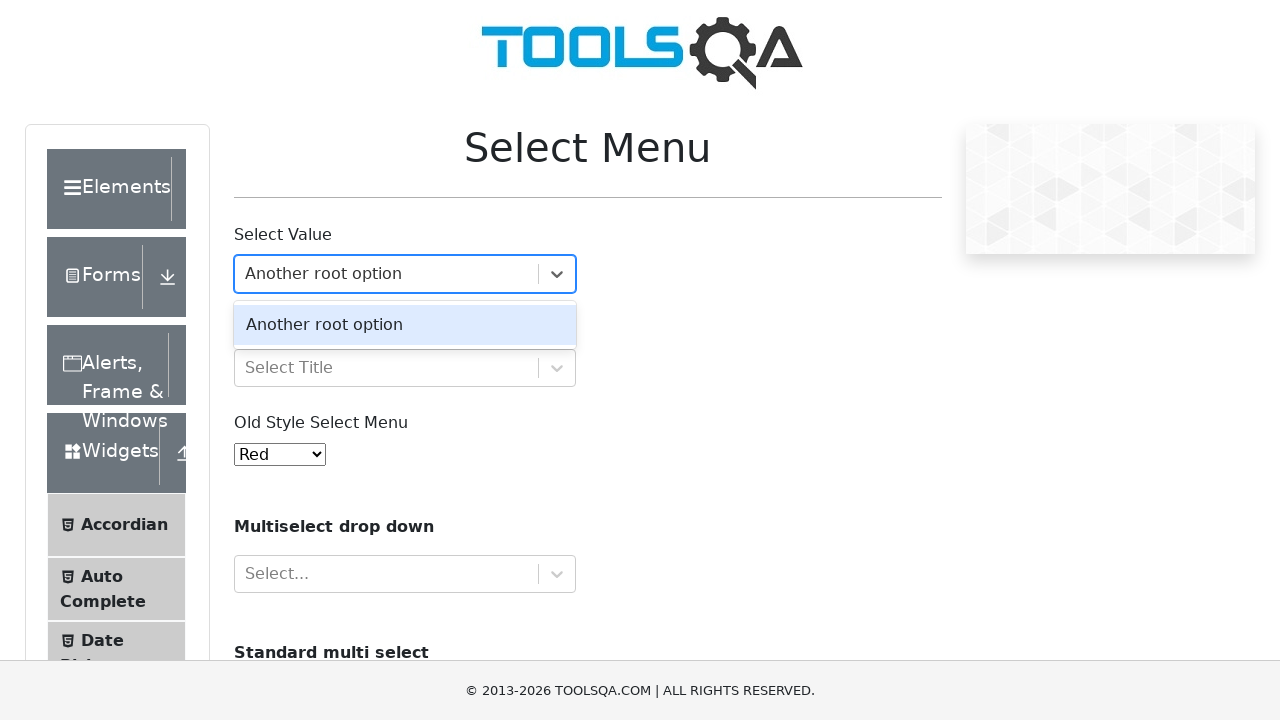

Clicked the matching option 'Another root option' in the dropdown at (405, 325) on div#withOptGroup div[id*='react-select']:has-text('Another root option')
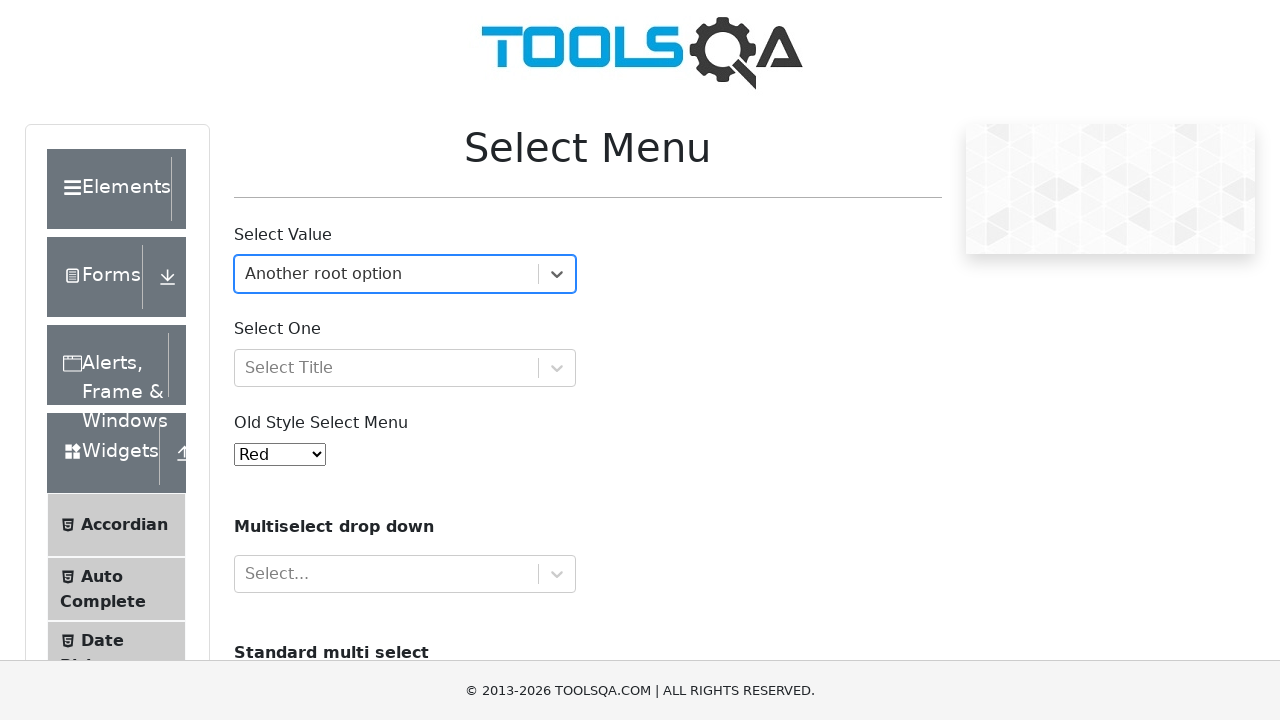

Verified that 'Another root option' is displayed in the dropdown
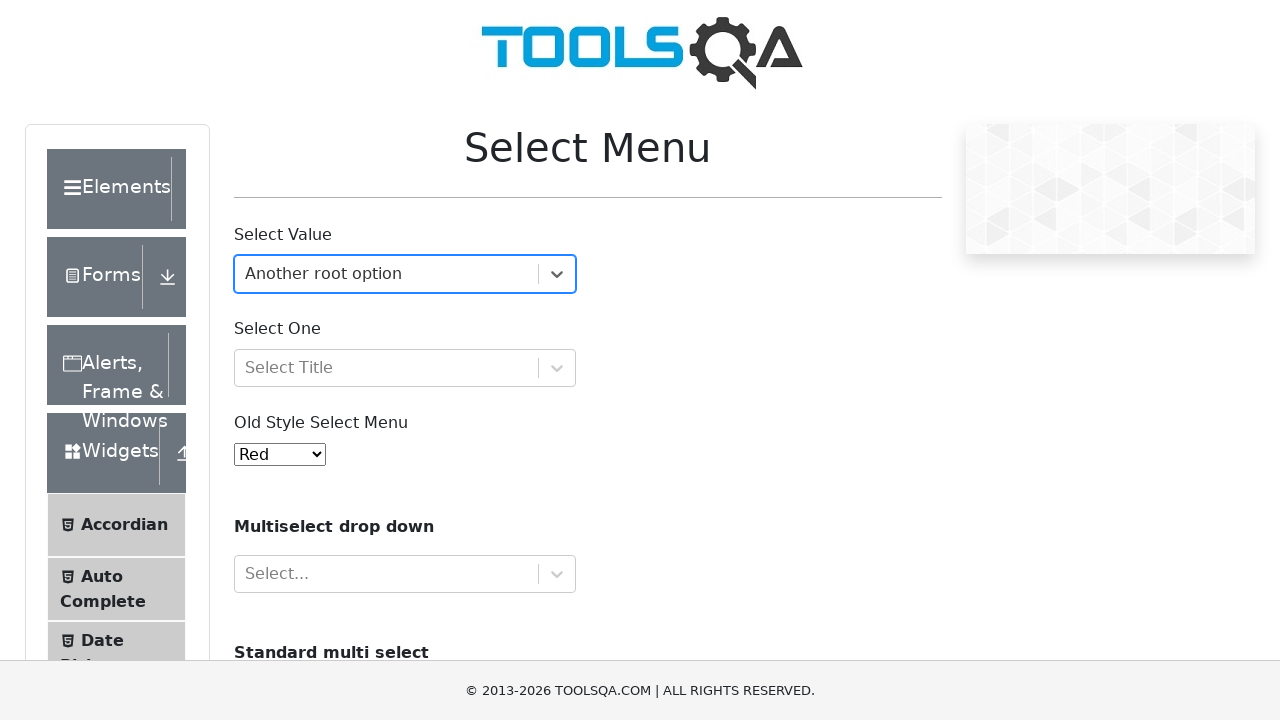

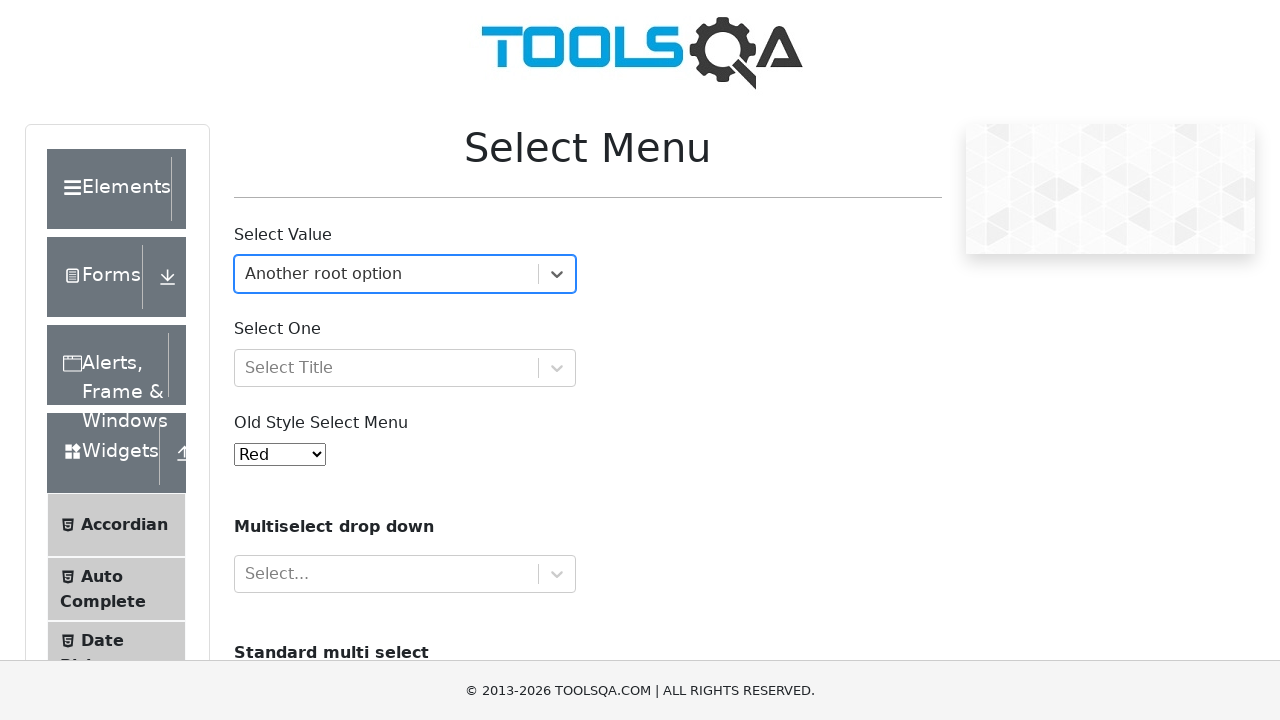